Tests simple click functionality by clicking the third primary button on the buttons page

Starting URL: https://demoqa.com/buttons

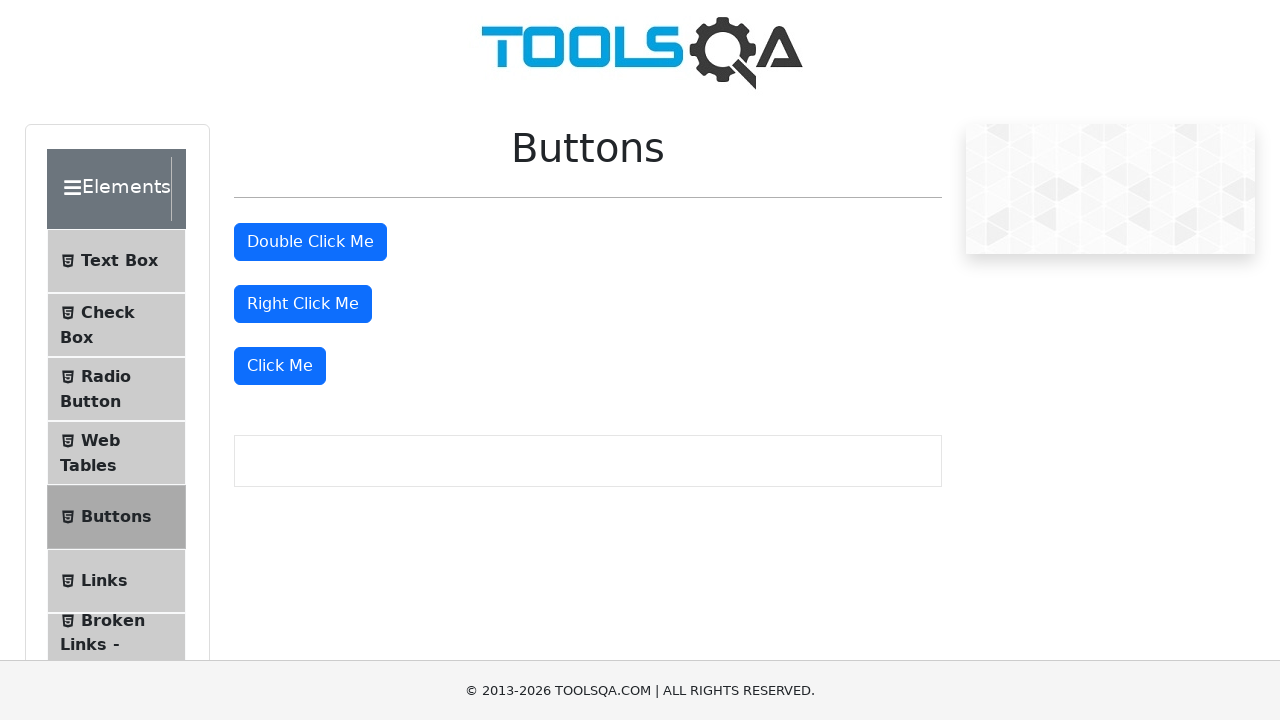

Clicked the third primary button on the buttons page at (280, 366) on .btn.btn-primary >> nth=2
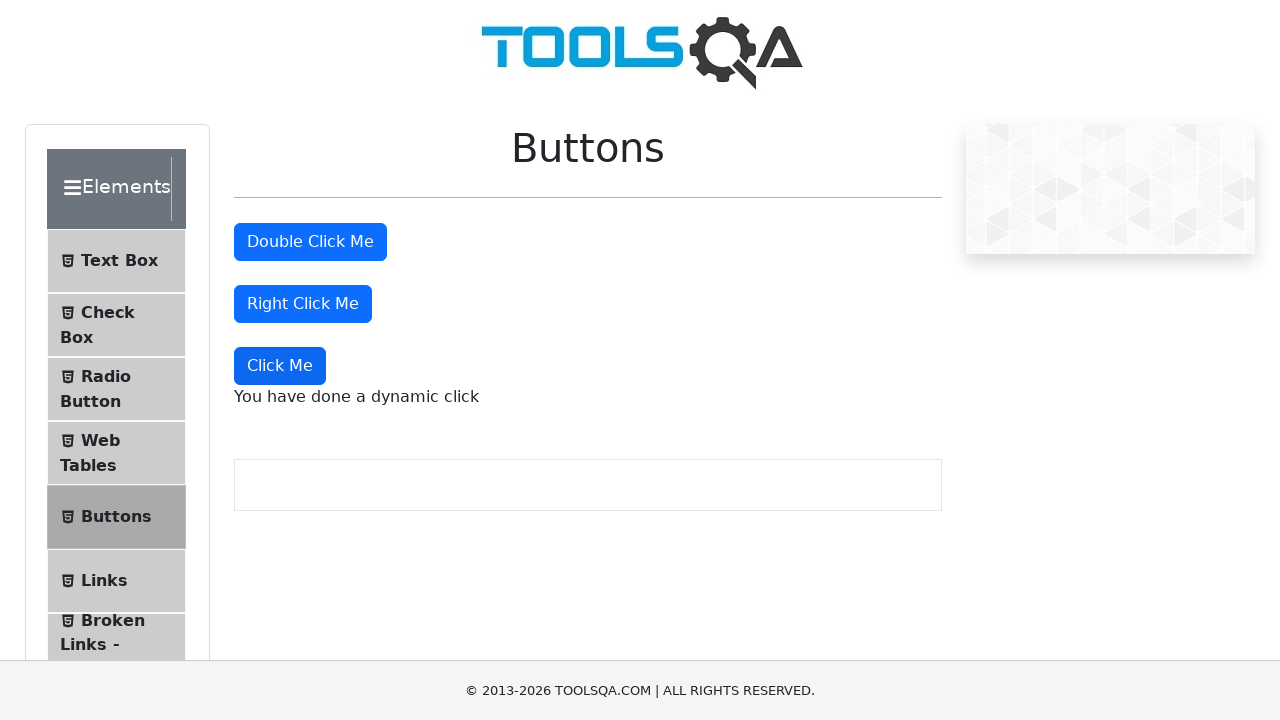

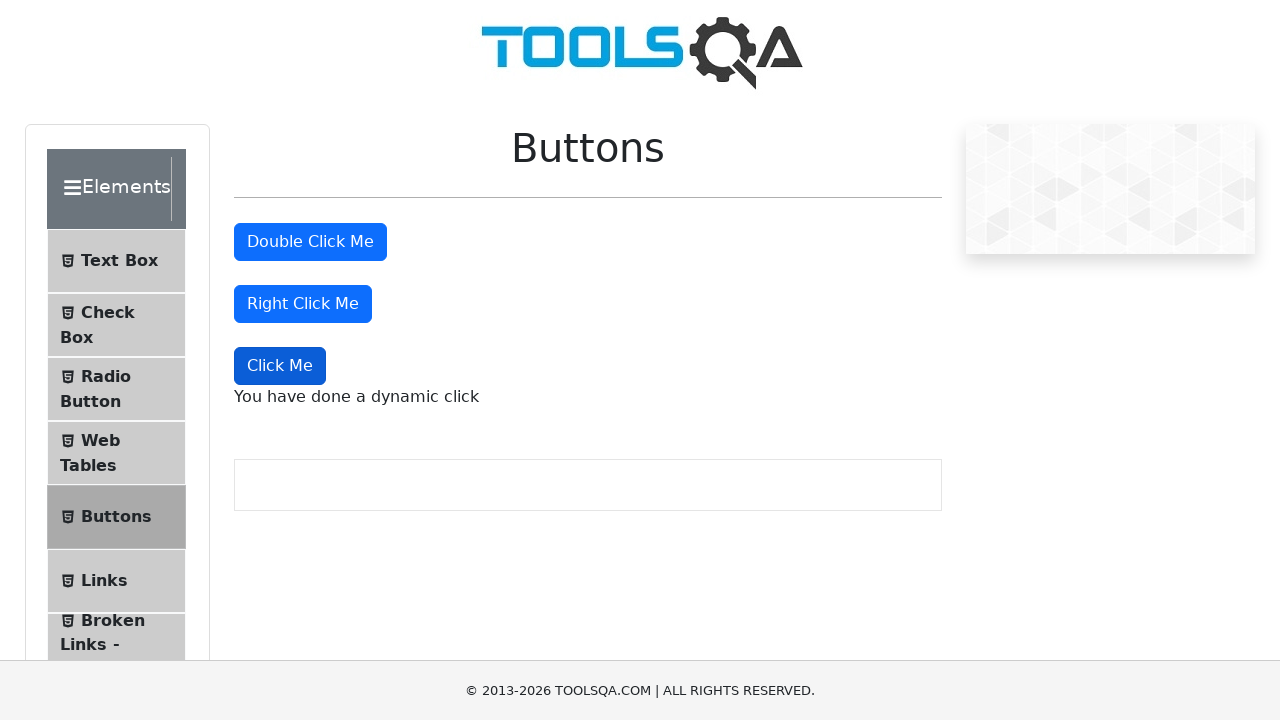